Tests tooltip functionality by hovering over a button and verifying that the correct tooltip text appears

Starting URL: https://demoqa.com/tool-tips

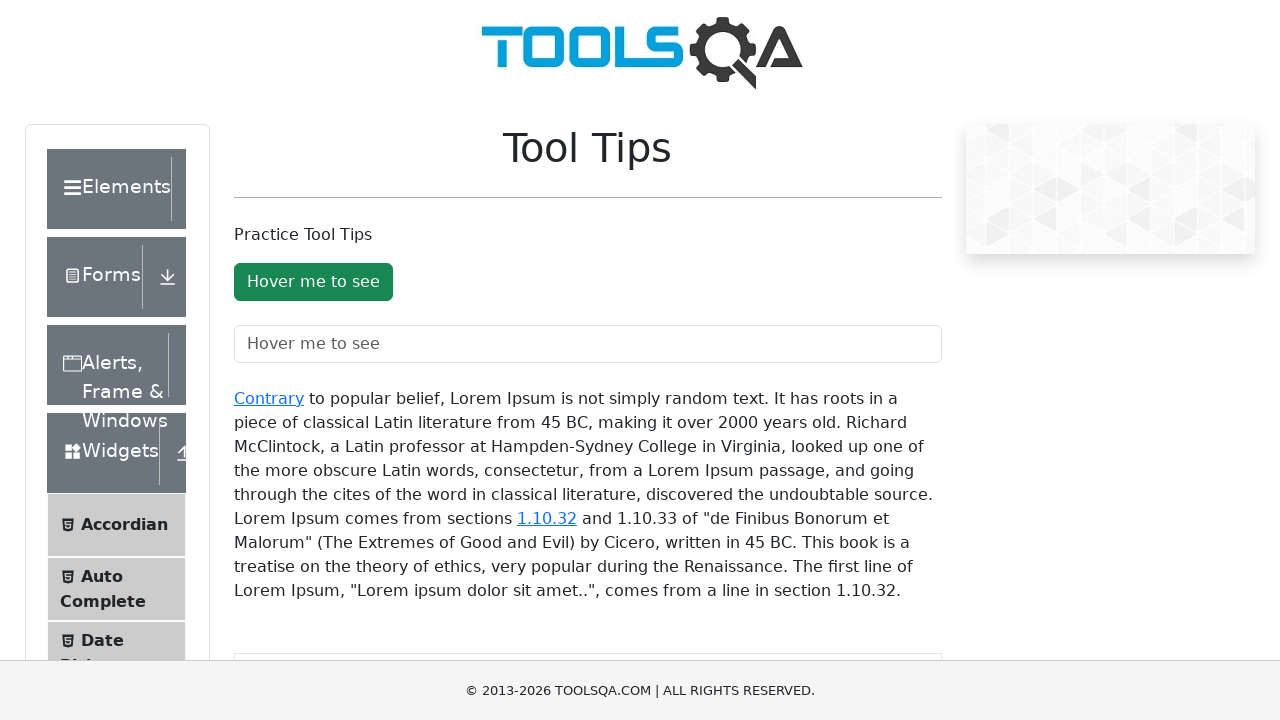

Waited for hover button to be visible
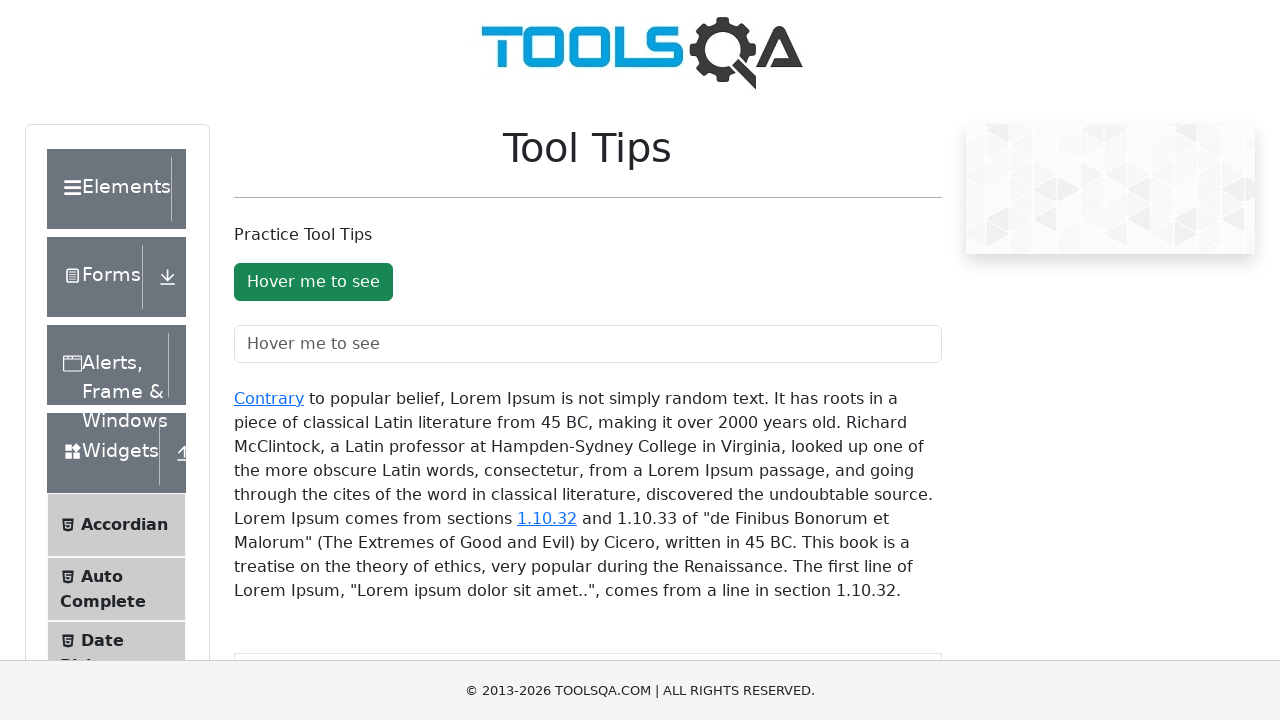

Hovered over the button to trigger tooltip at (313, 282) on #toolTipButton
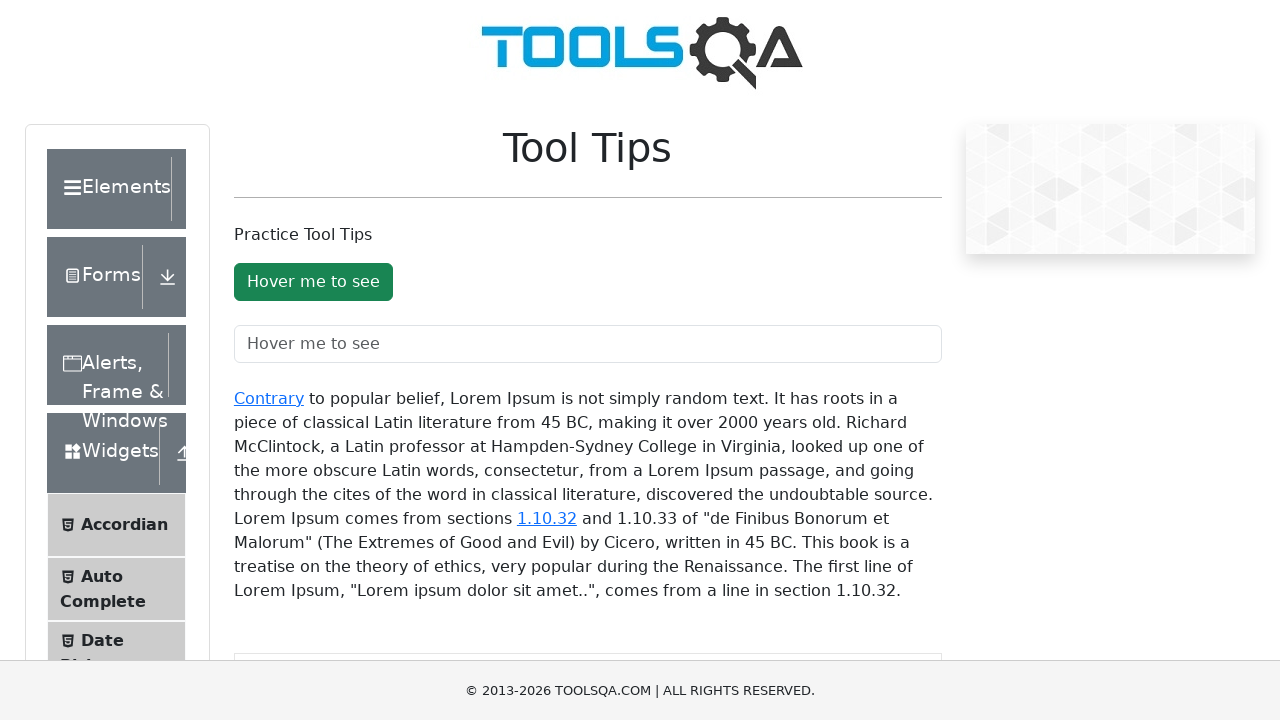

Tooltip appeared on screen
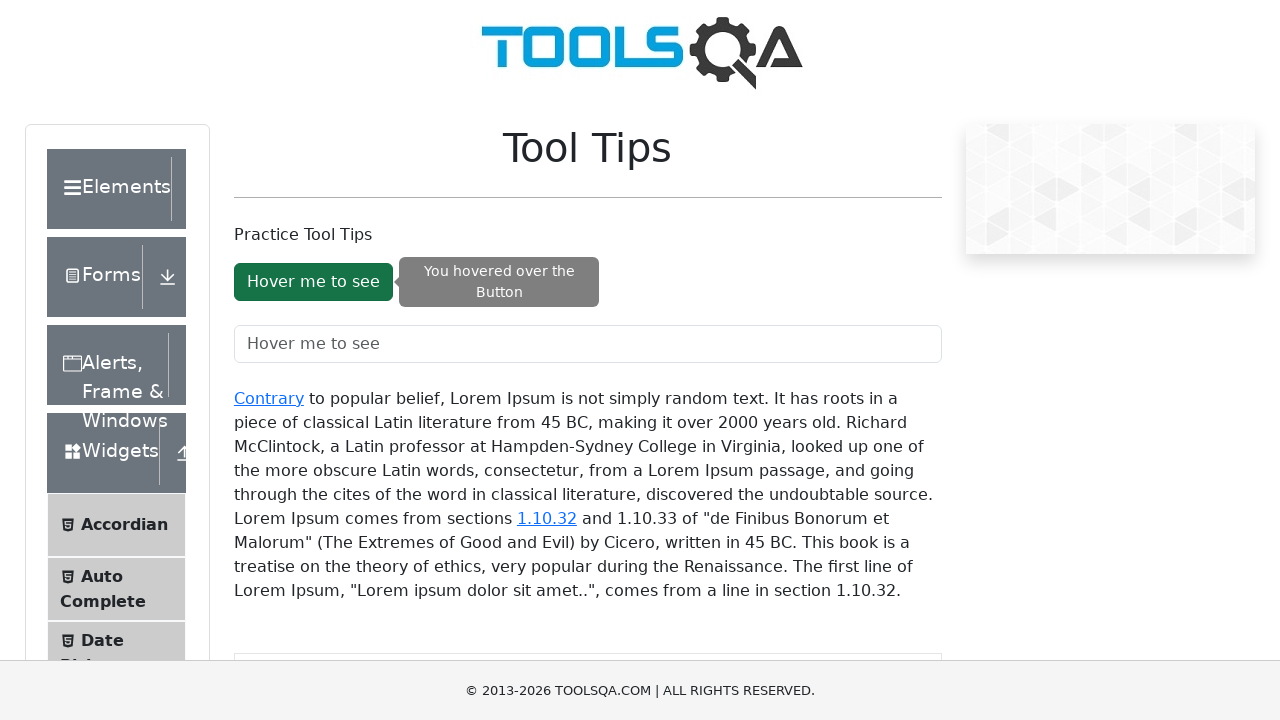

Verified tooltip text is 'You hovered over the Button'
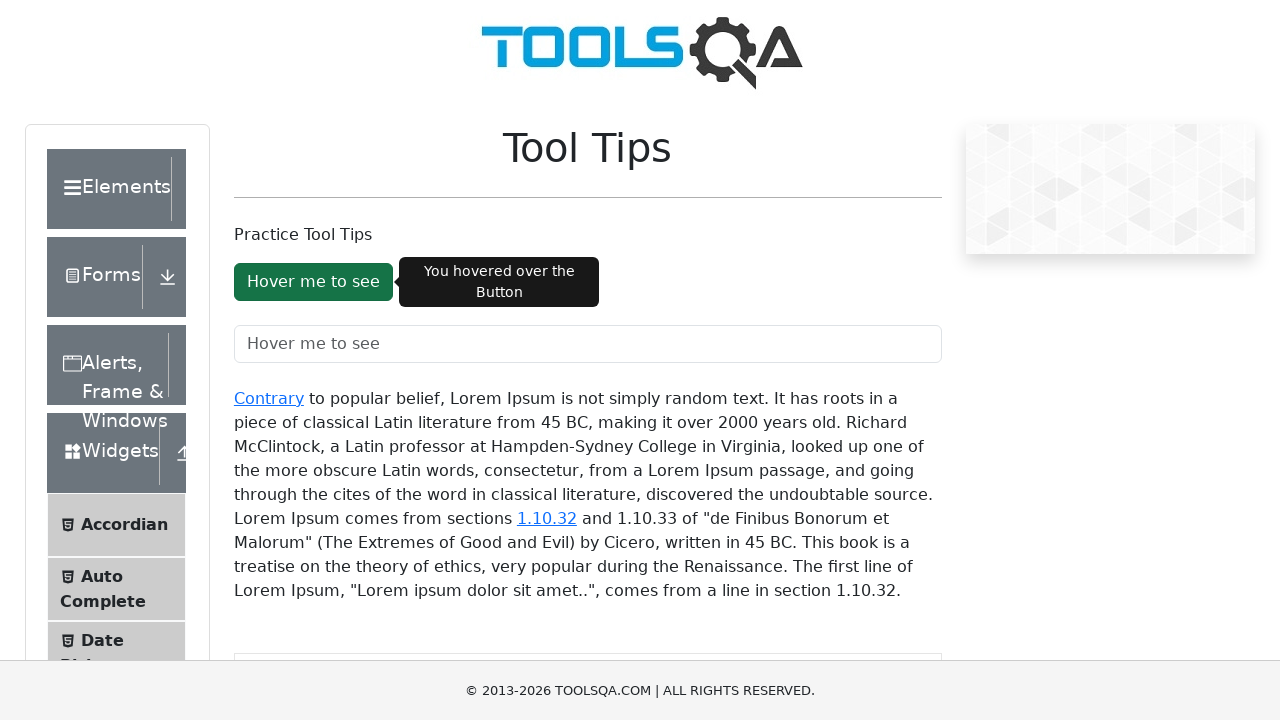

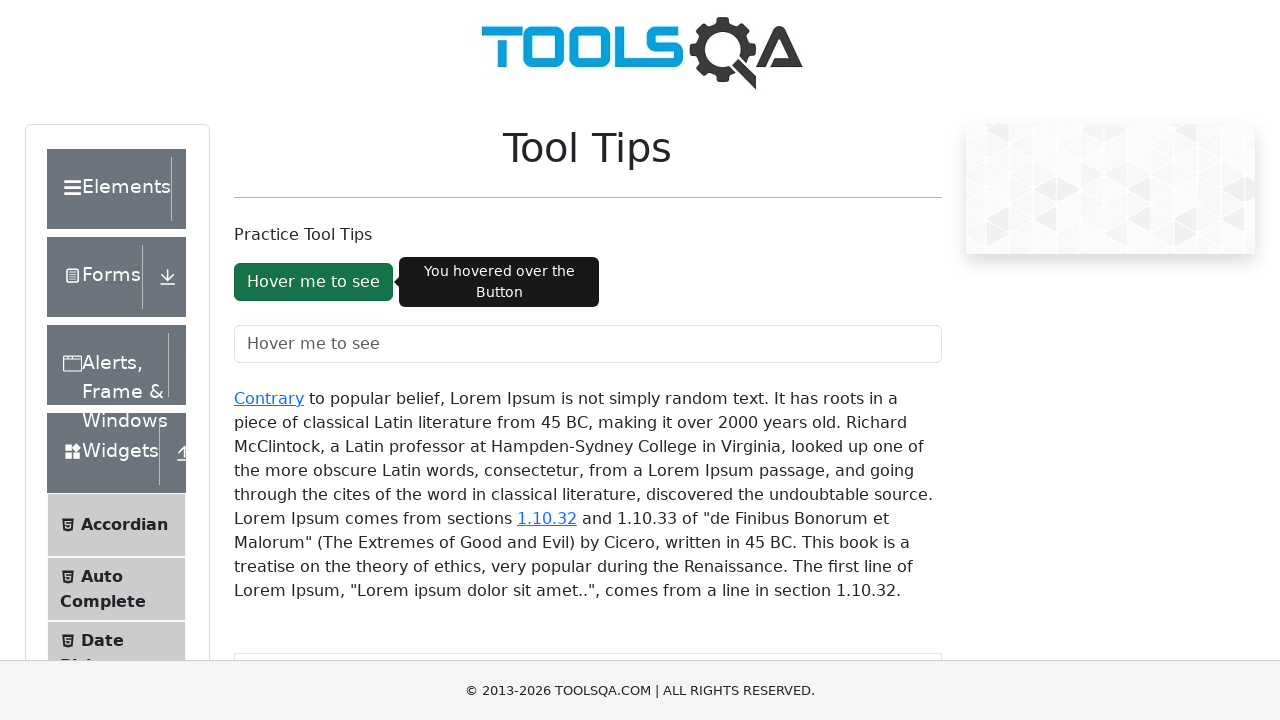